Tests a JavaScript prompt dialog by clicking the prompt button, entering text, and dismissing it (text should be ignored)

Starting URL: https://the-internet.herokuapp.com/javascript_alerts

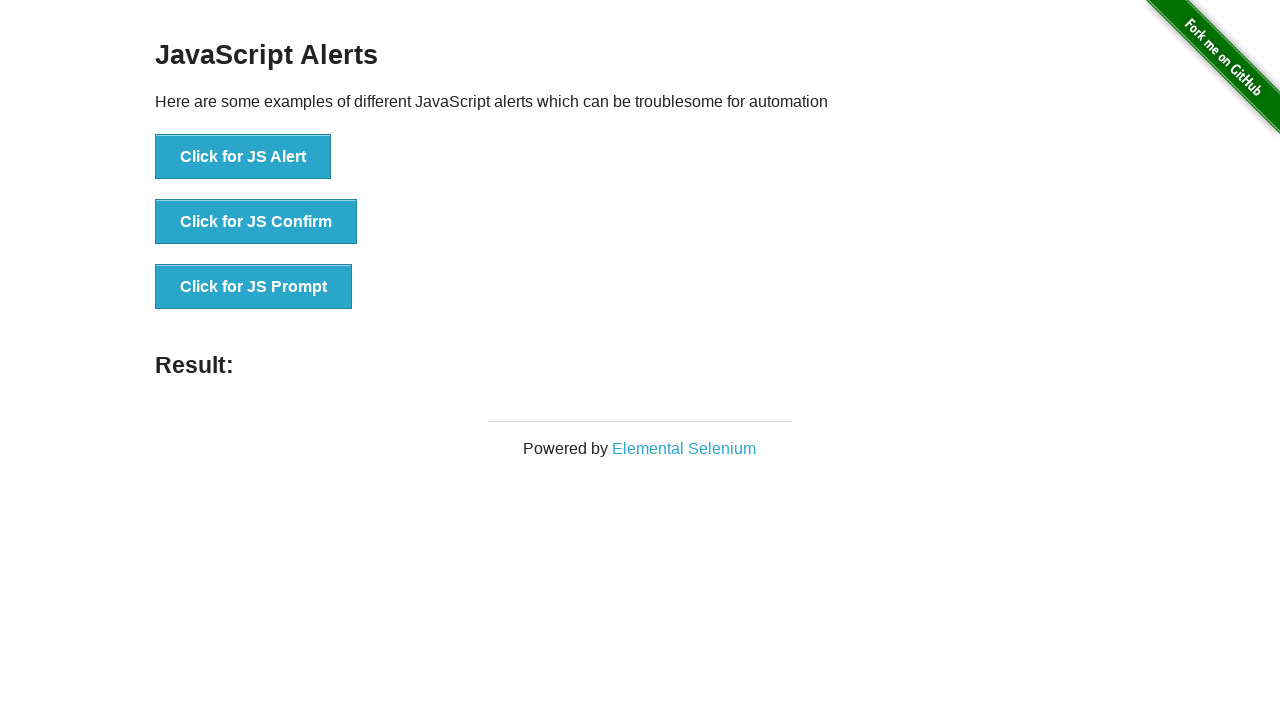

Set up dialog handler to dismiss prompt without text entry
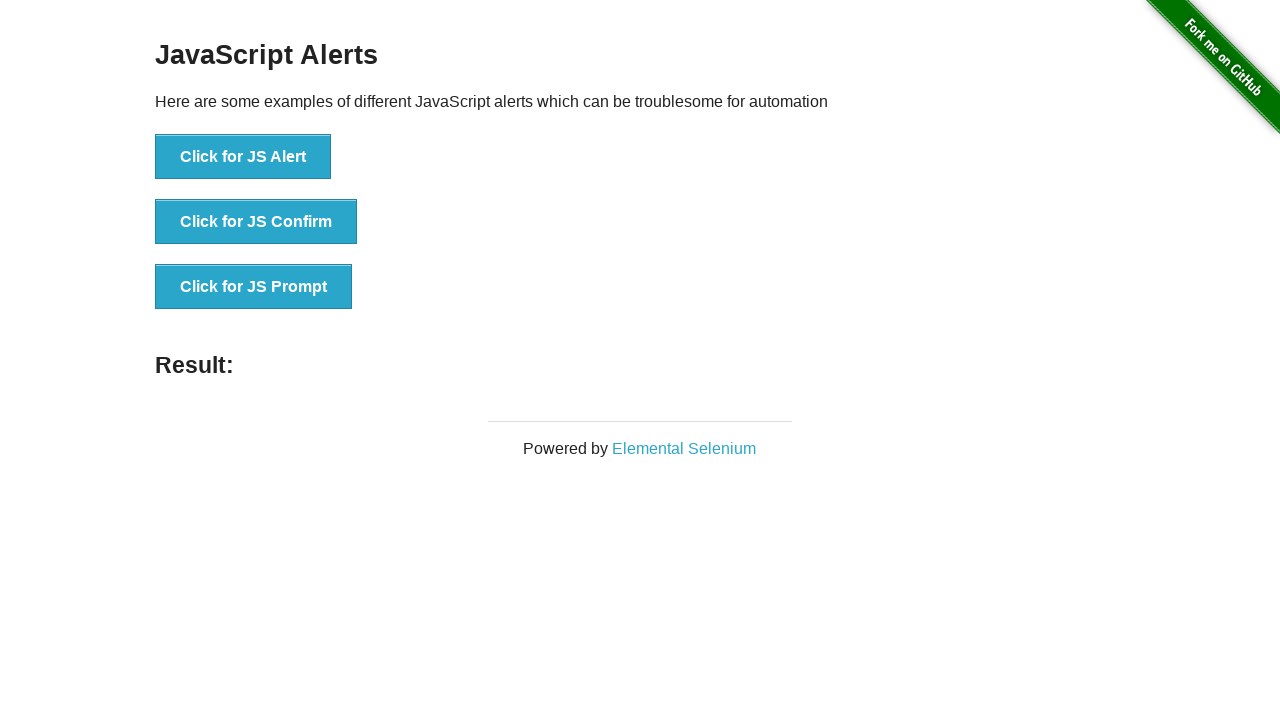

Clicked the prompt button at (254, 287) on xpath=//ul/li[3]/button
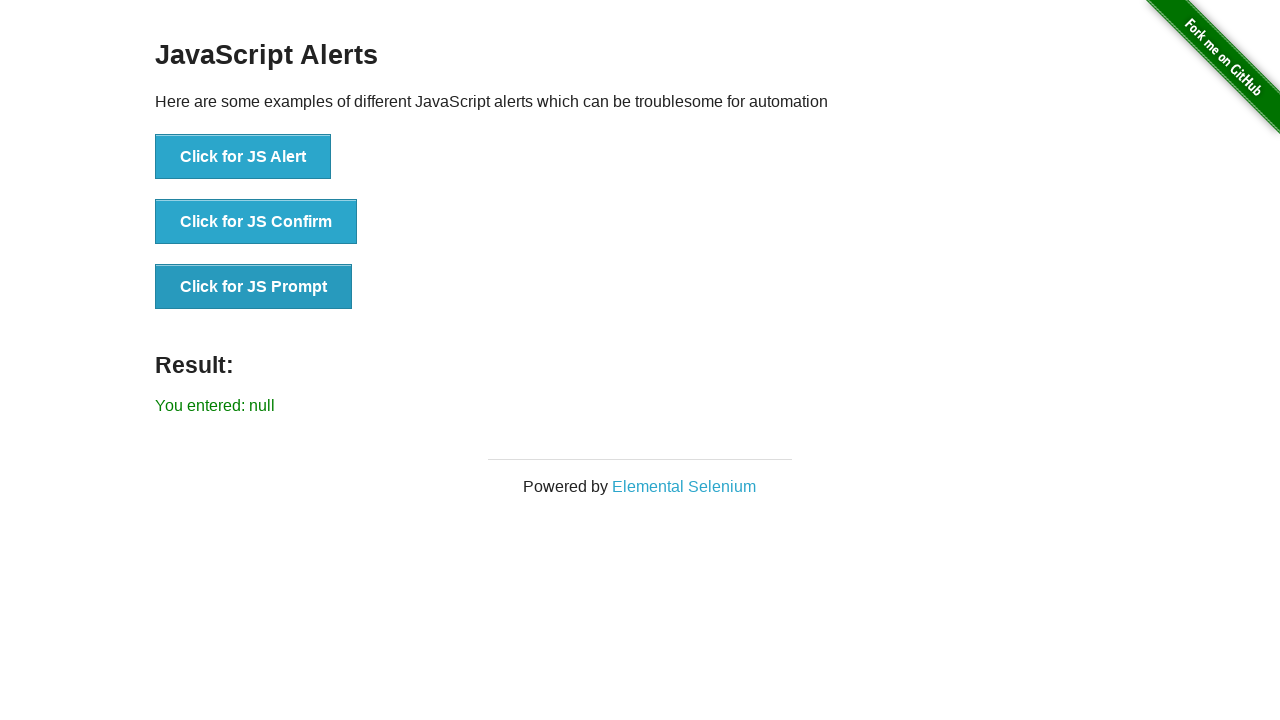

Result element appeared after dismissing prompt dialog
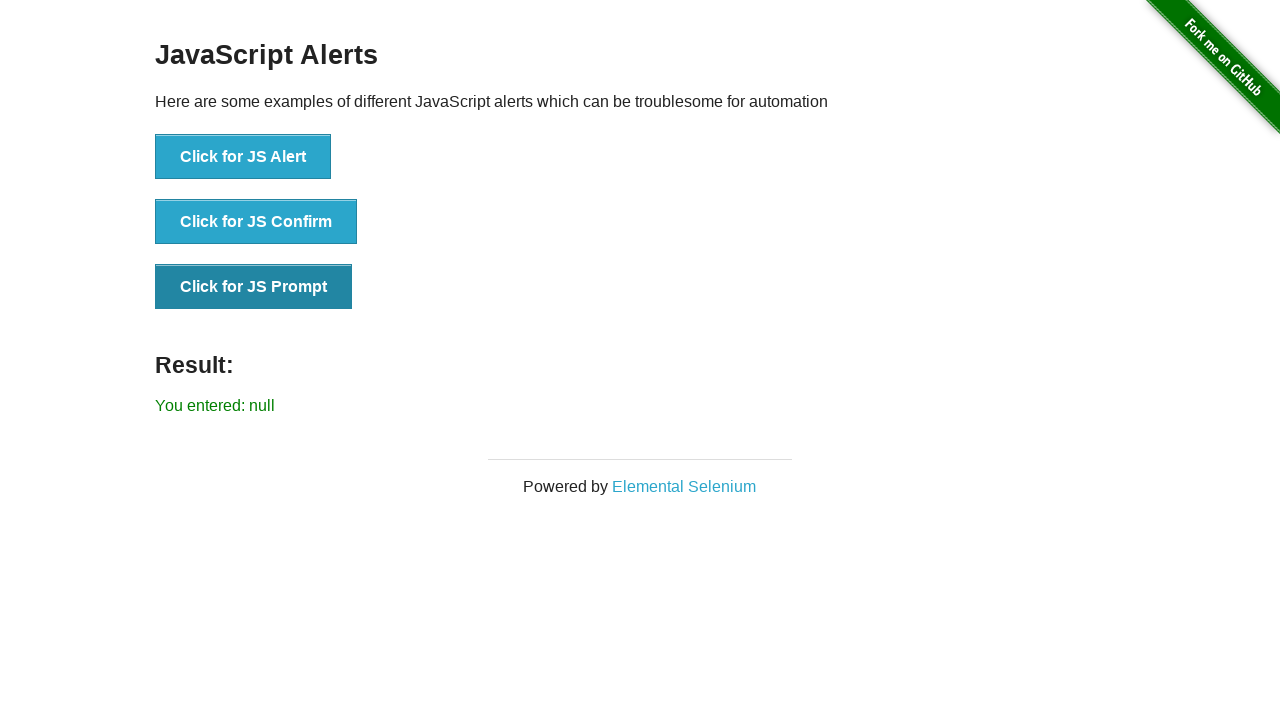

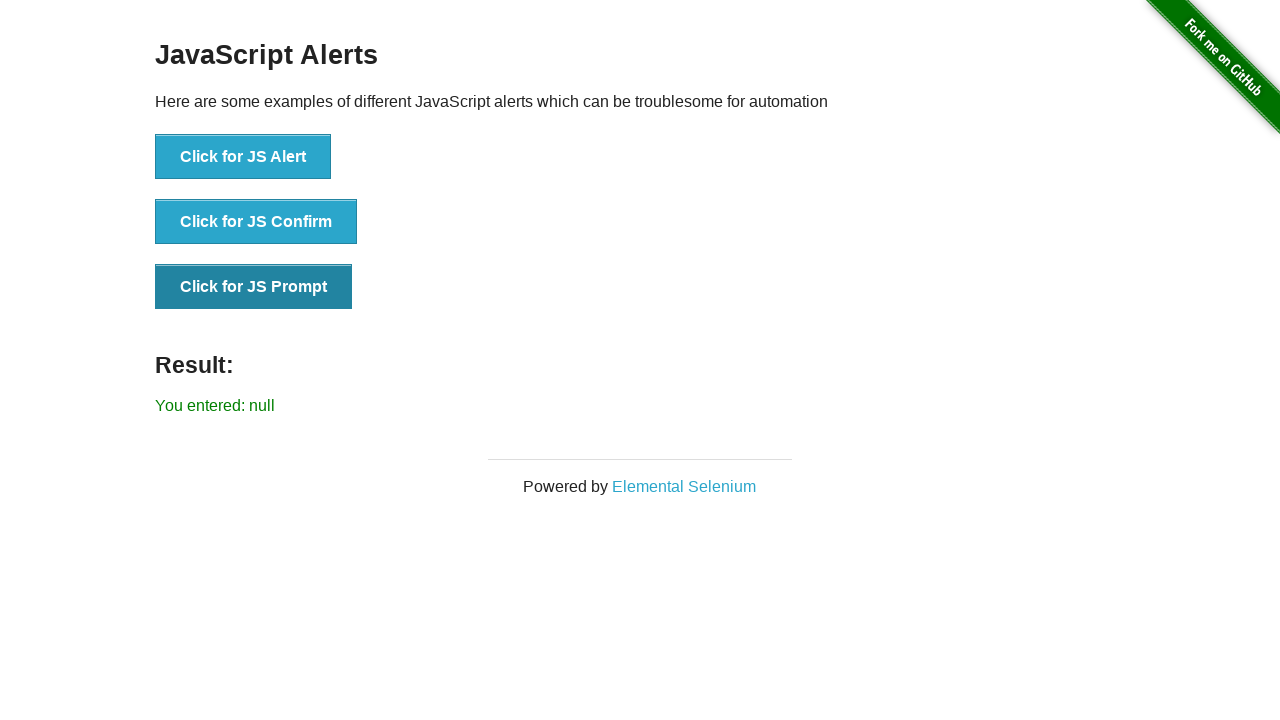